Tests JavaScript alerts, confirms, and prompts by clicking buttons and handling dialogs

Starting URL: https://the-internet.herokuapp.com/javascript_alerts

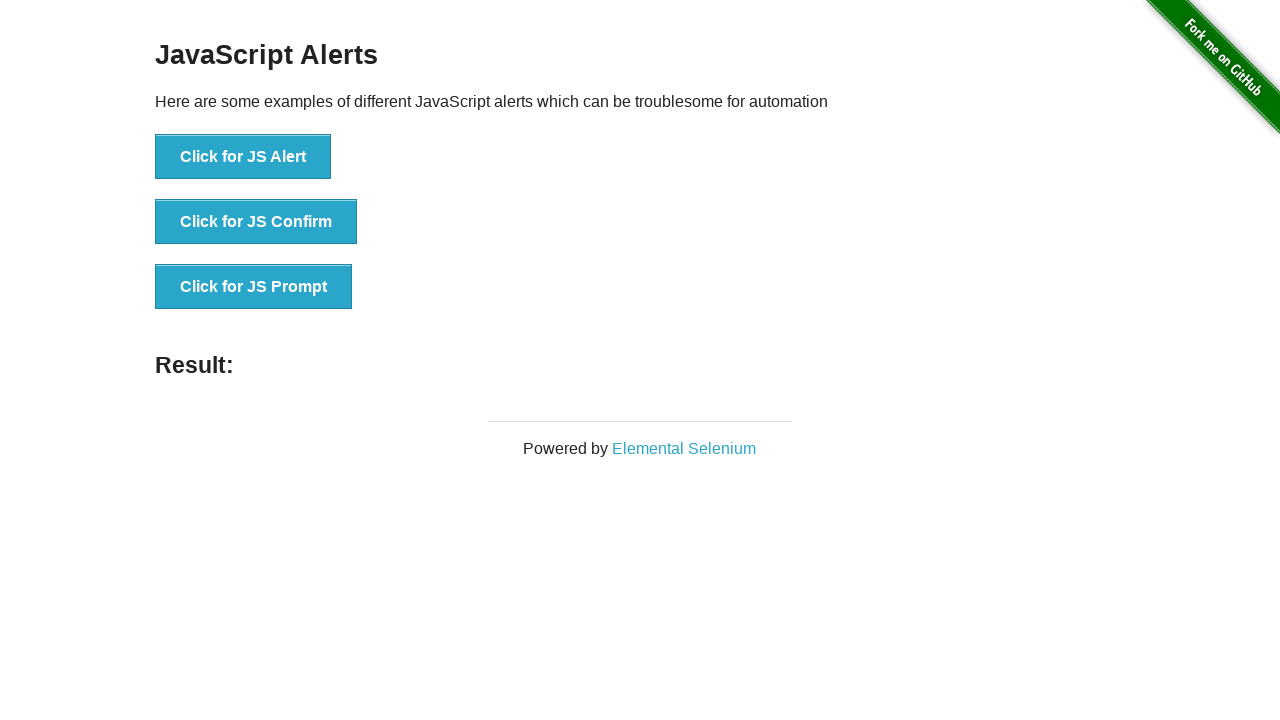

Clicked button to trigger JavaScript alert at (243, 157) on xpath=//button[.='Click for JS Alert']
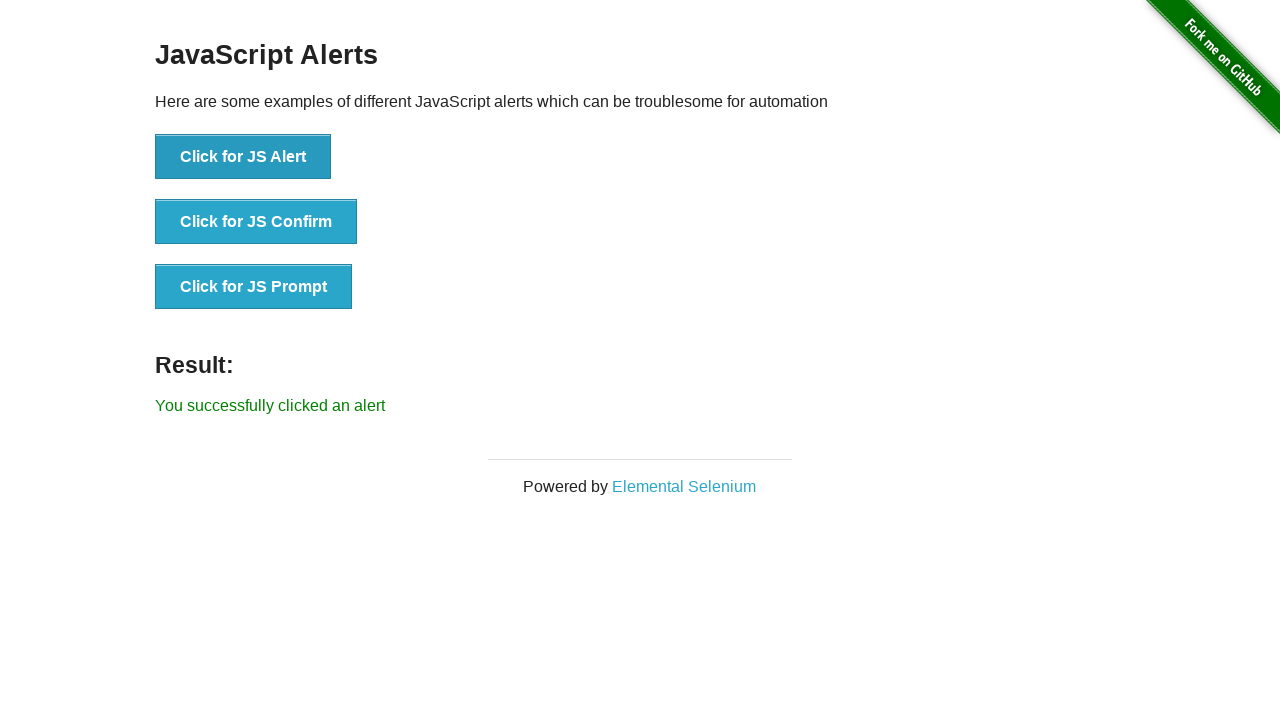

Set up dialog handler to accept alert
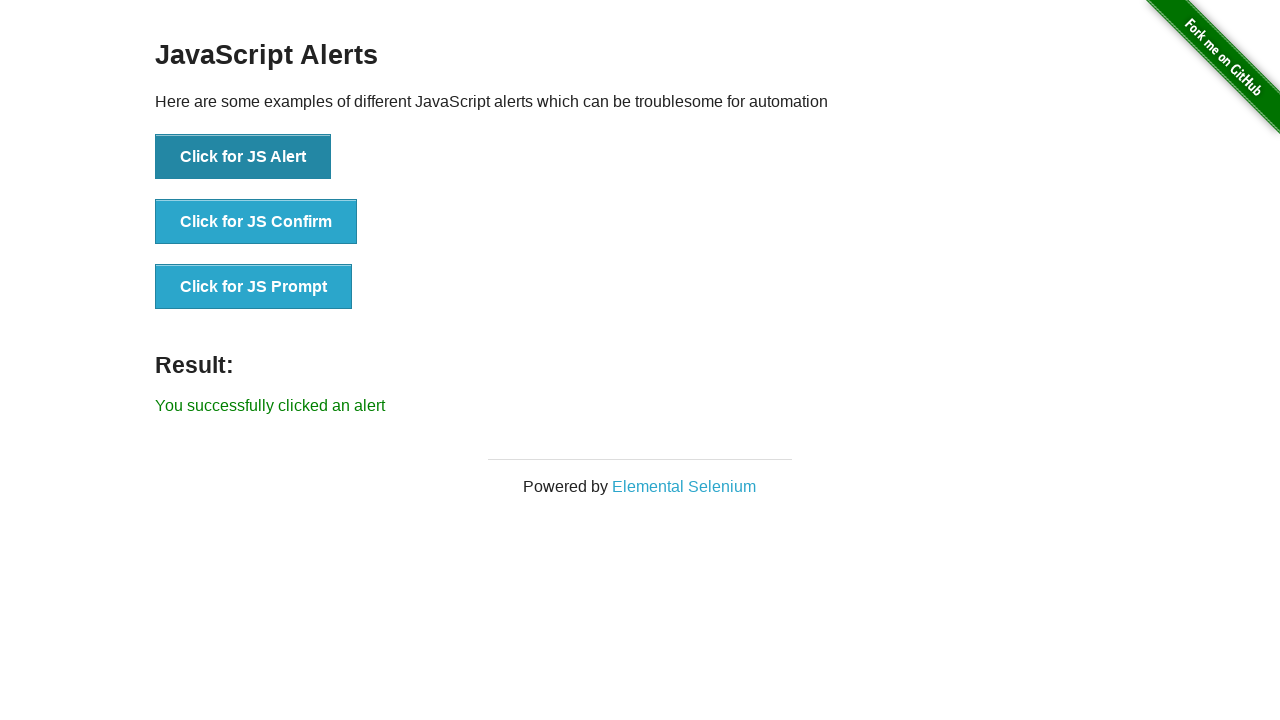

Clicked button to trigger JavaScript confirm dialog at (256, 222) on xpath=//button[.='Click for JS Confirm']
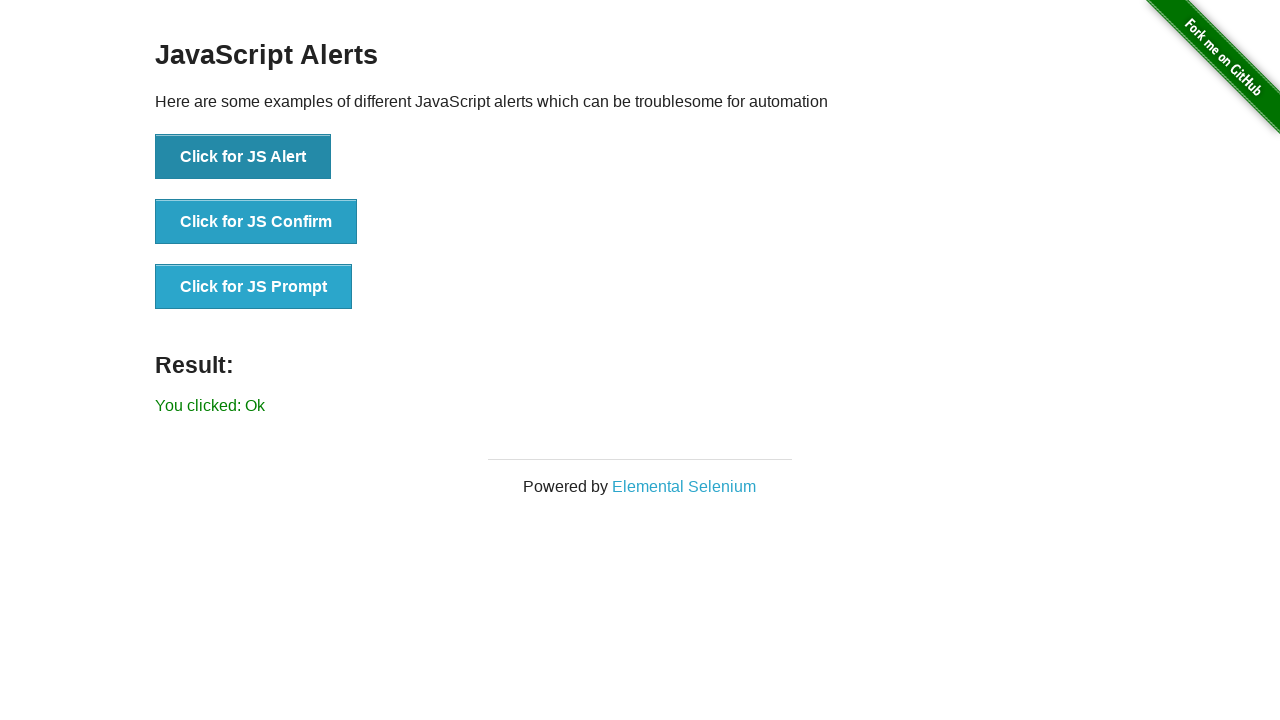

Set up dialog handler to dismiss confirm
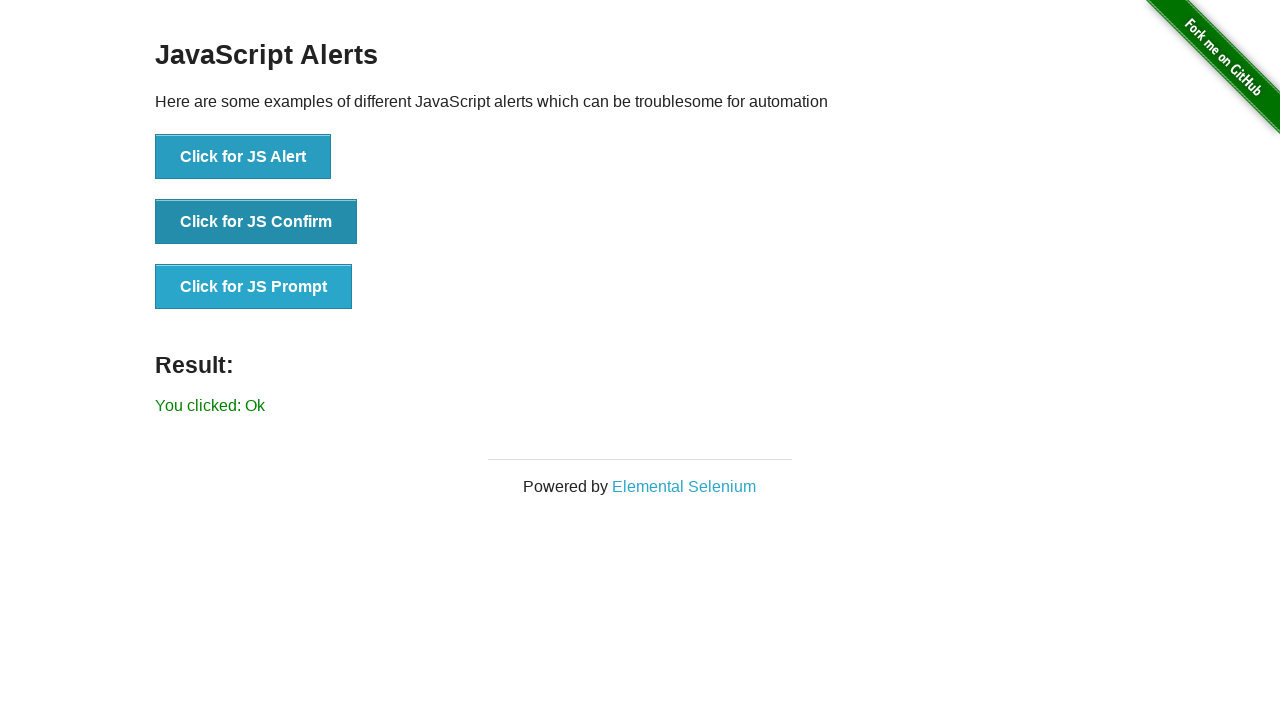

Set up one-time dialog handler to accept prompt with text 'hi!'
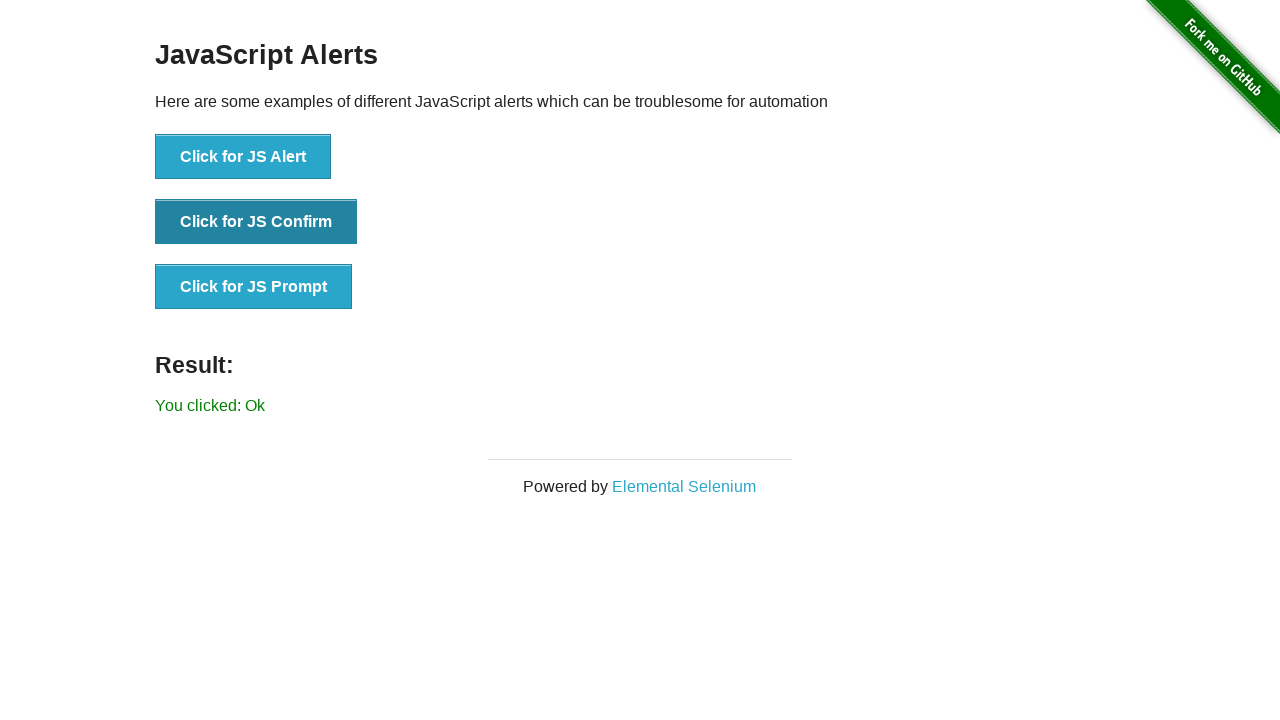

Clicked button to trigger JavaScript prompt dialog at (254, 287) on xpath=//button[.='Click for JS Prompt']
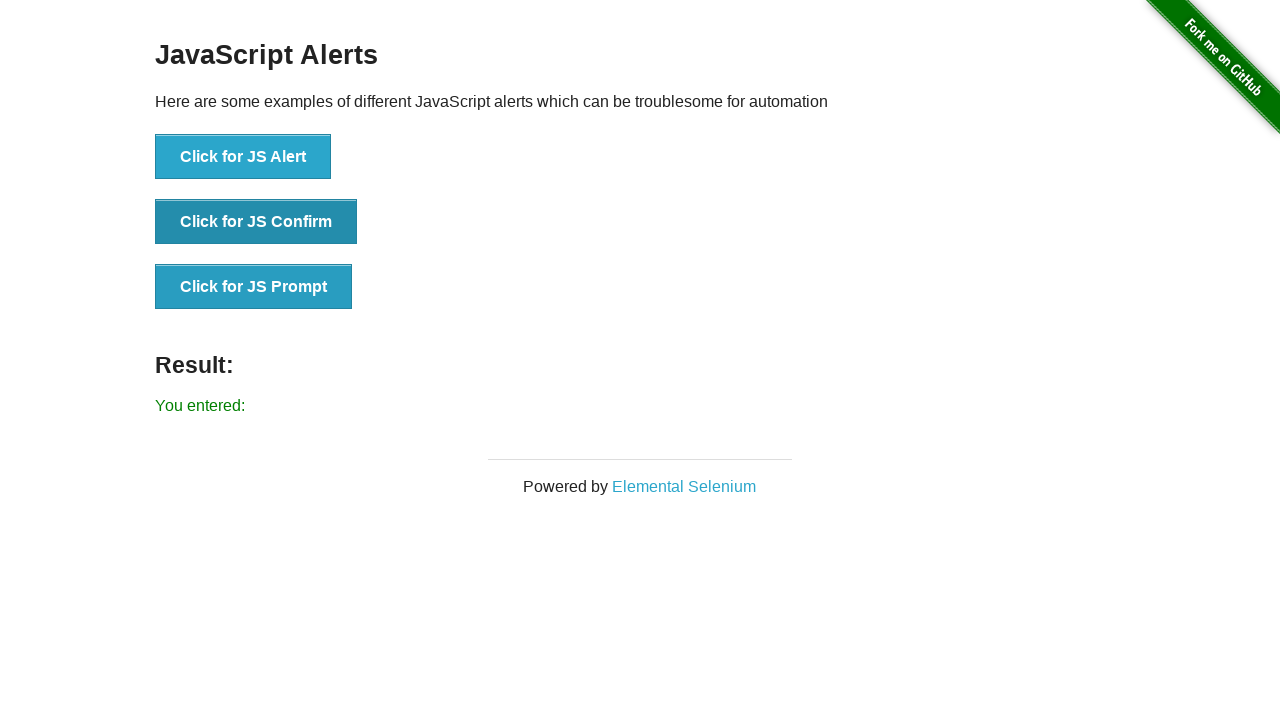

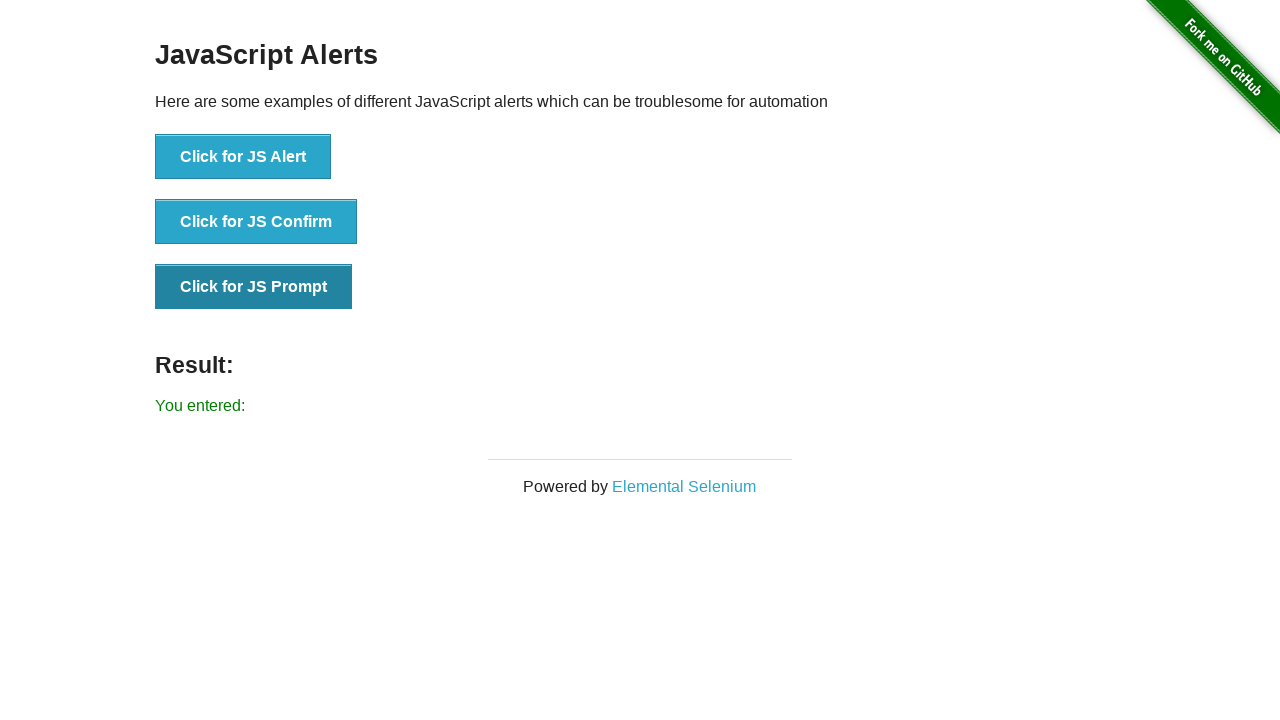